Navigates to a new tab demo page and waits for the page to fully load

Starting URL: https://material.playwrightvn.com/06-new-tab.html

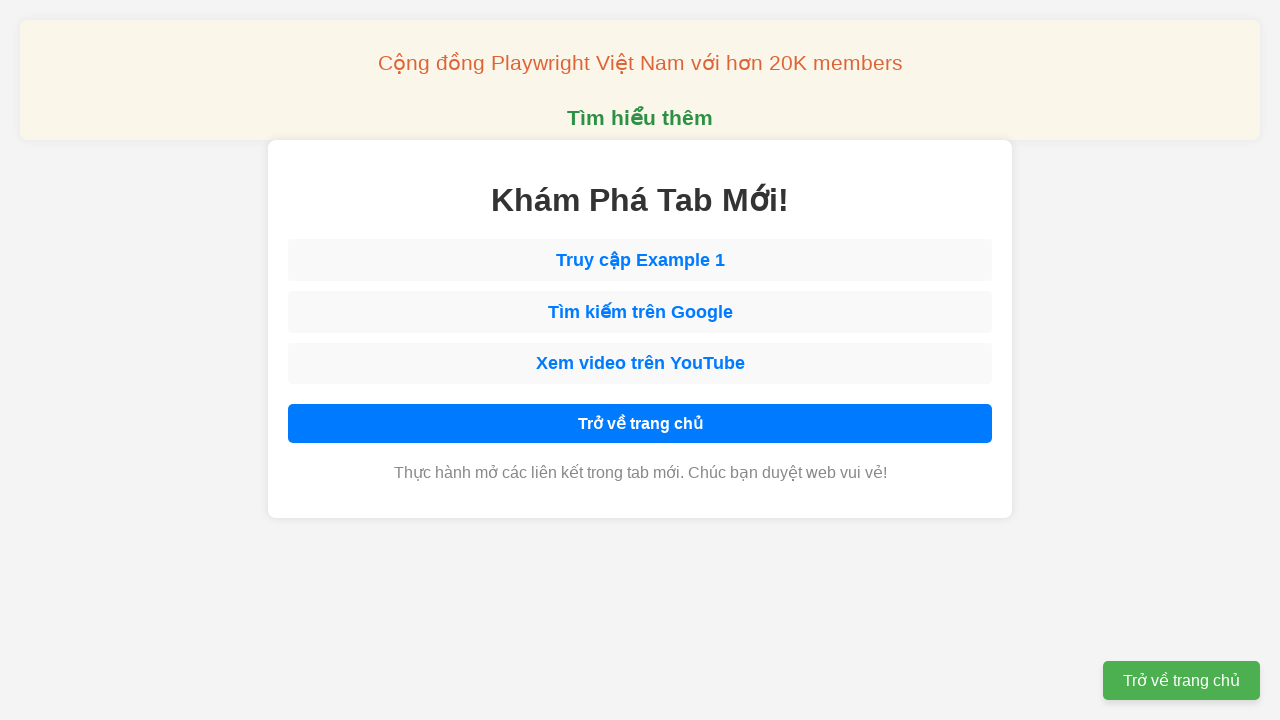

Navigated to new tab demo page
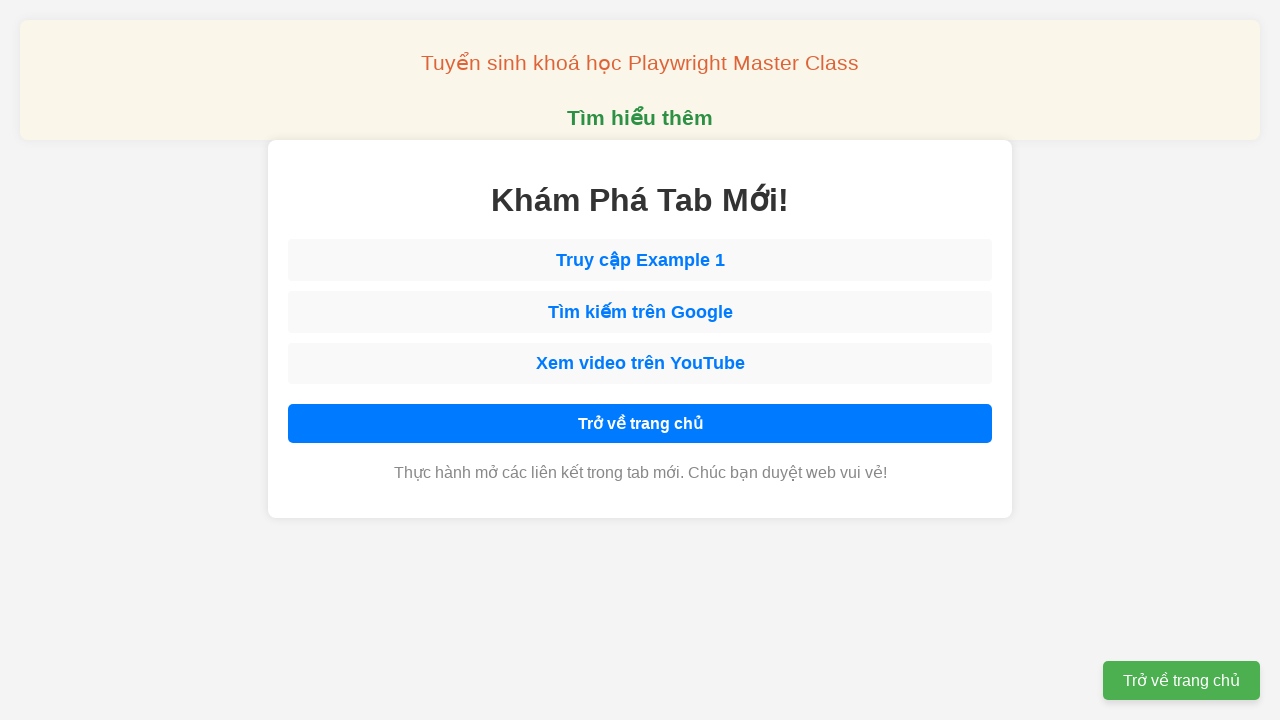

Page fully loaded
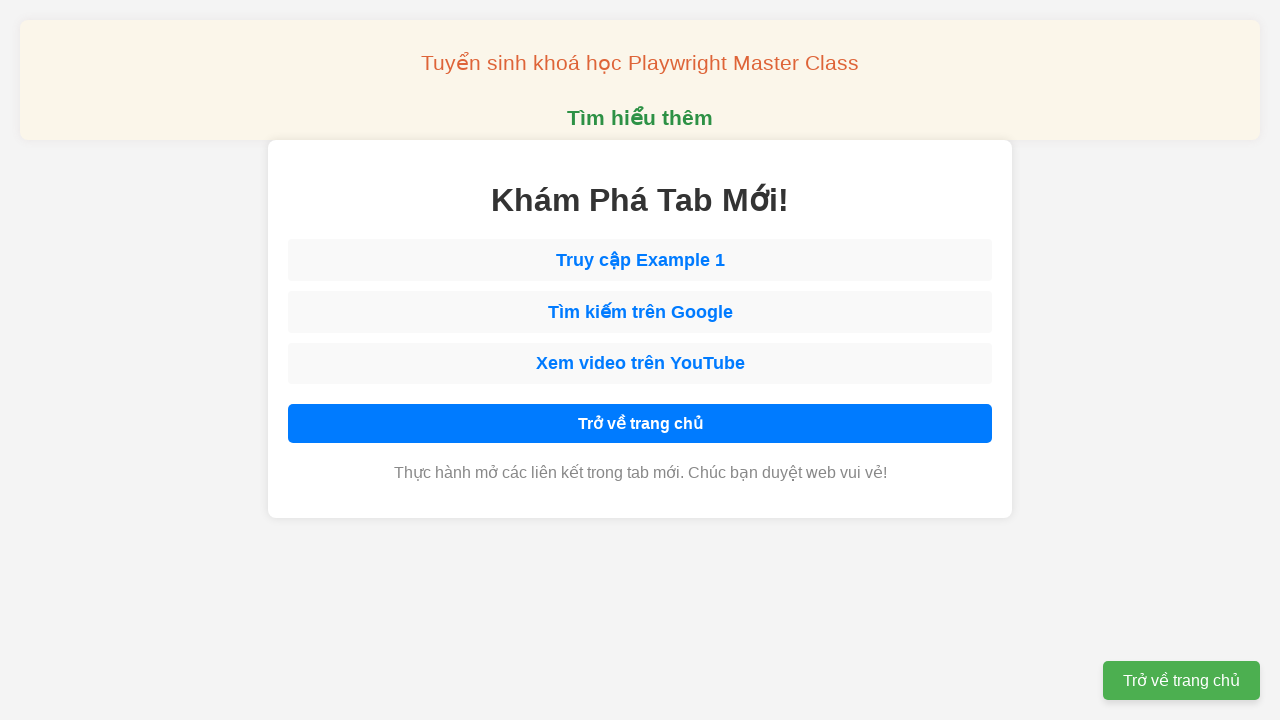

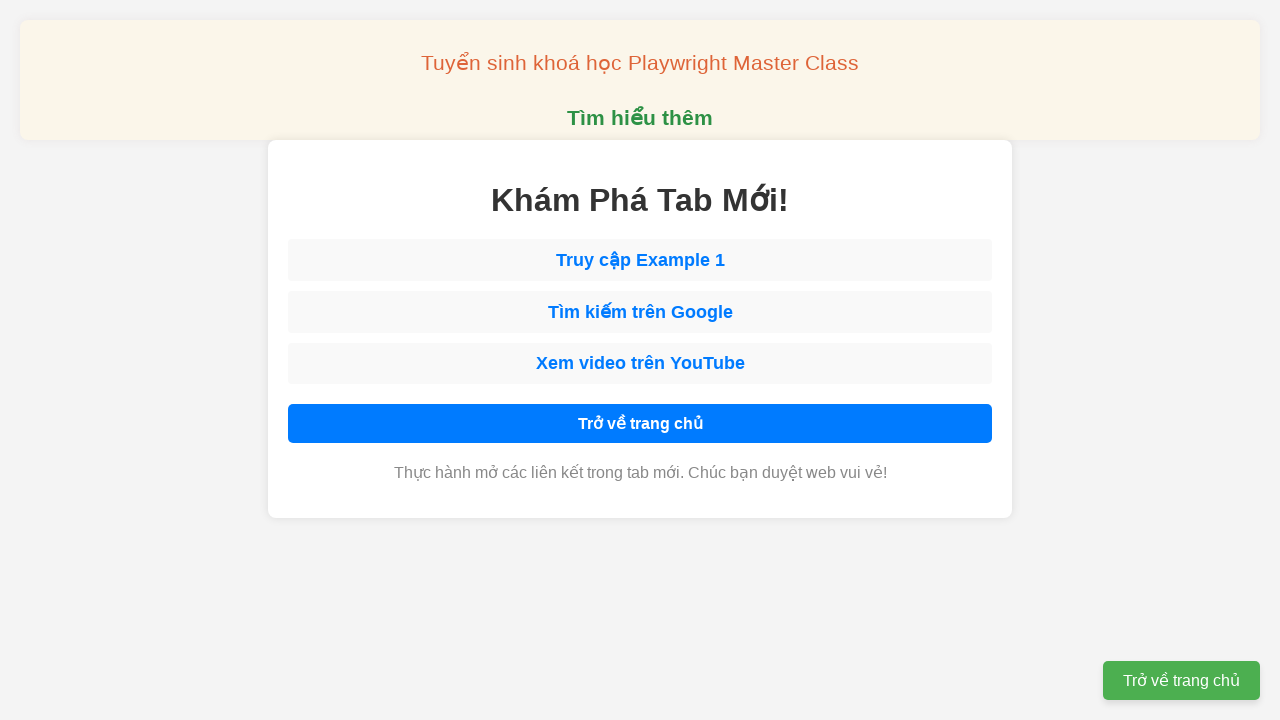